Tests browser navigational commands by navigating to two different URLs, then using back, forward, and refresh browser controls

Starting URL: https://demo.nopcommerce.com/register

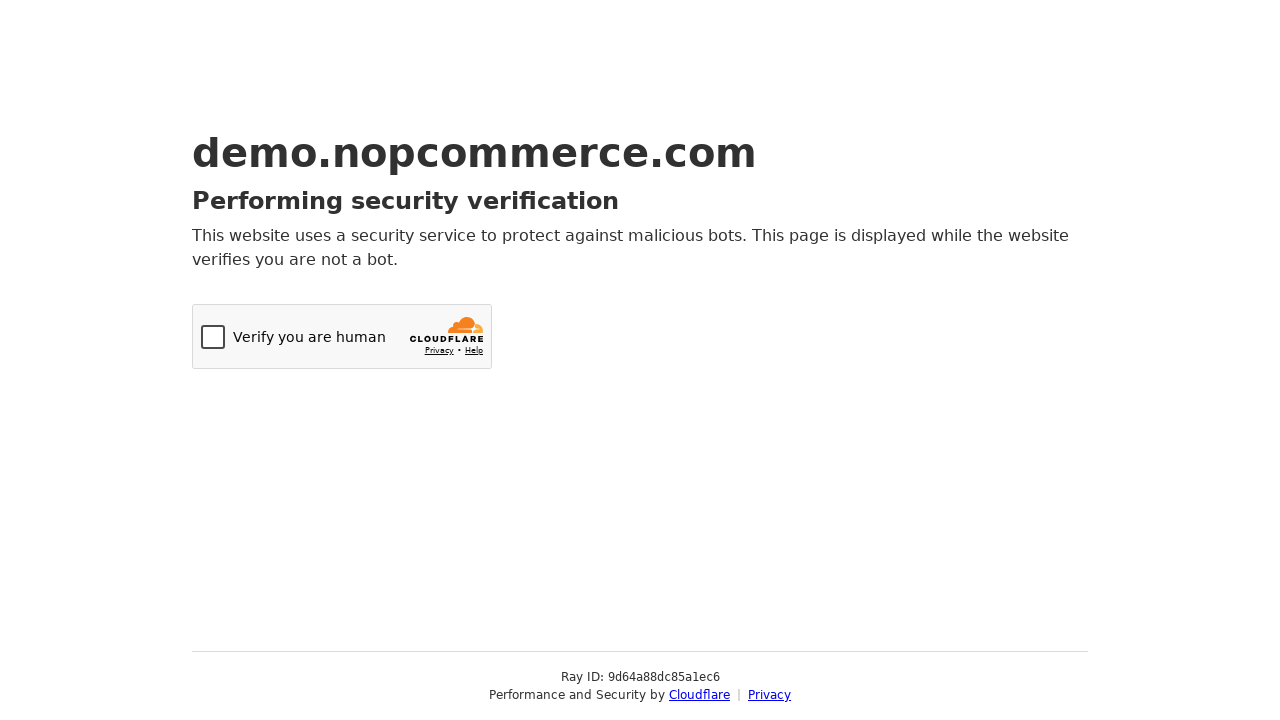

Navigated to OrangeHRM login page
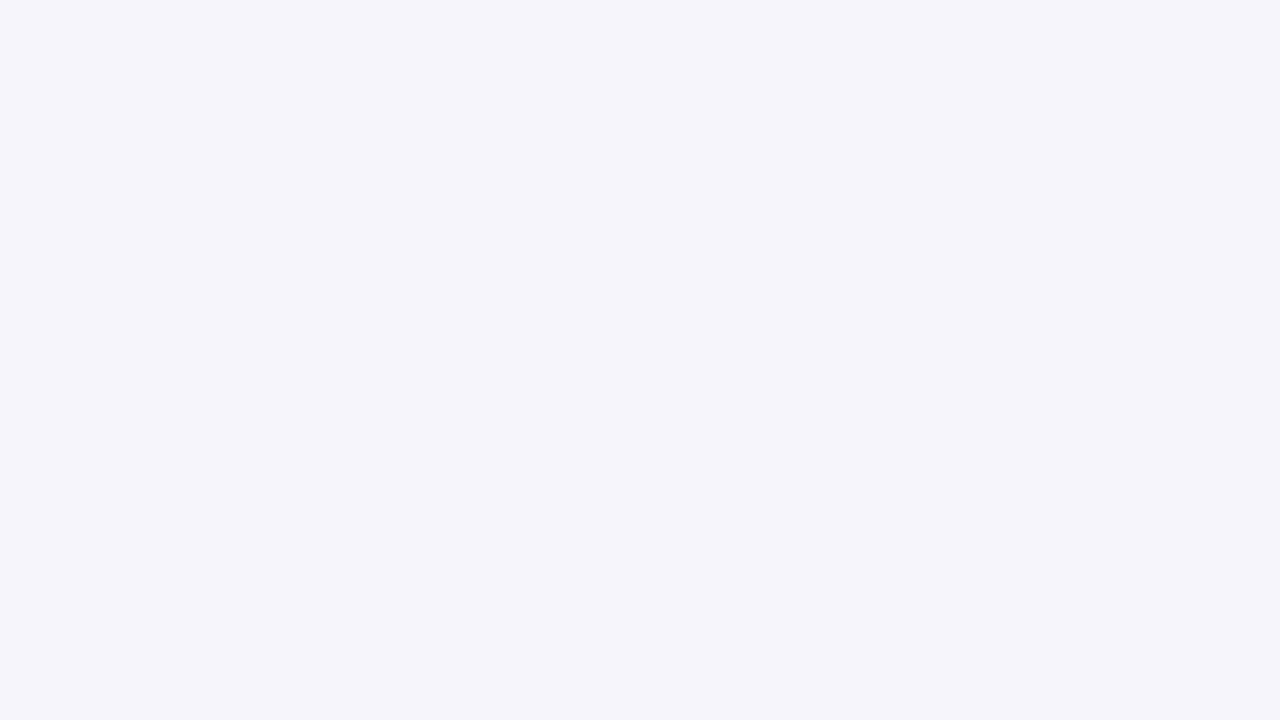

Navigated back to nopcommerce register page
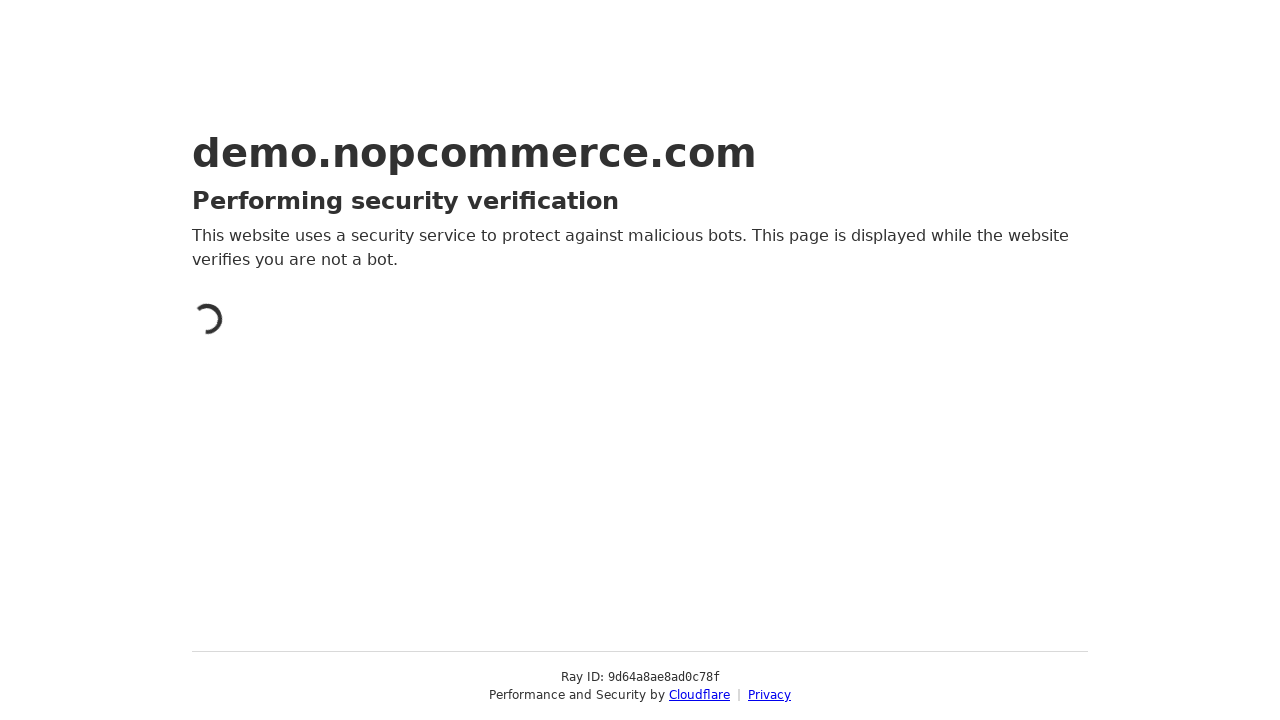

Retrieved current URL: https://demo.nopcommerce.com/register
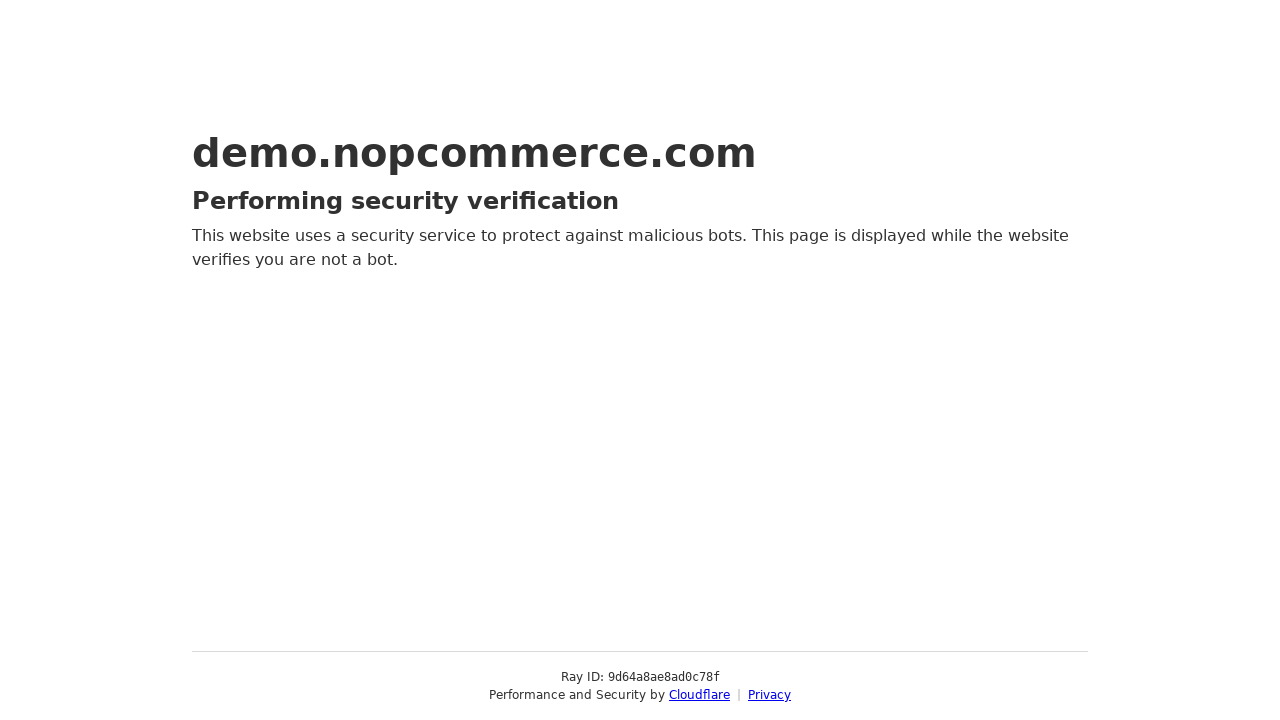

Navigated forward to OrangeHRM login page
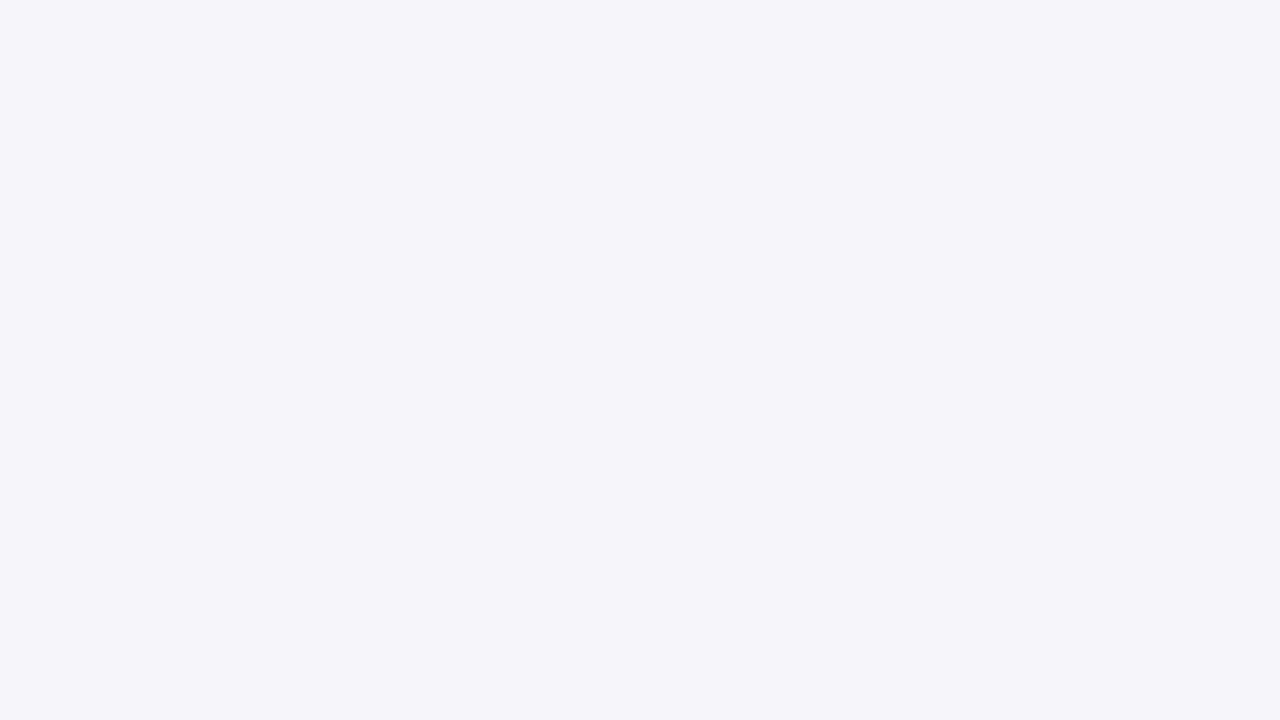

Retrieved current URL: https://opensource-demo.orangehrmlive.com/web/index.php/auth/login
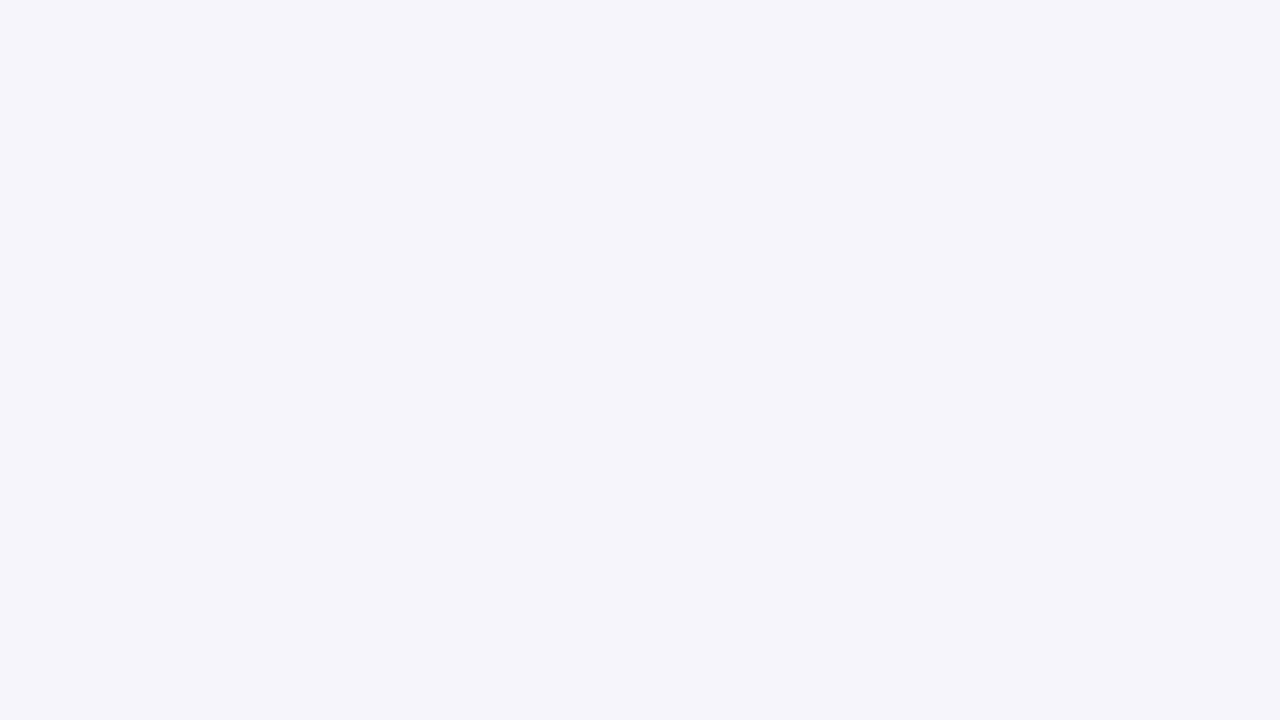

Refreshed the current page
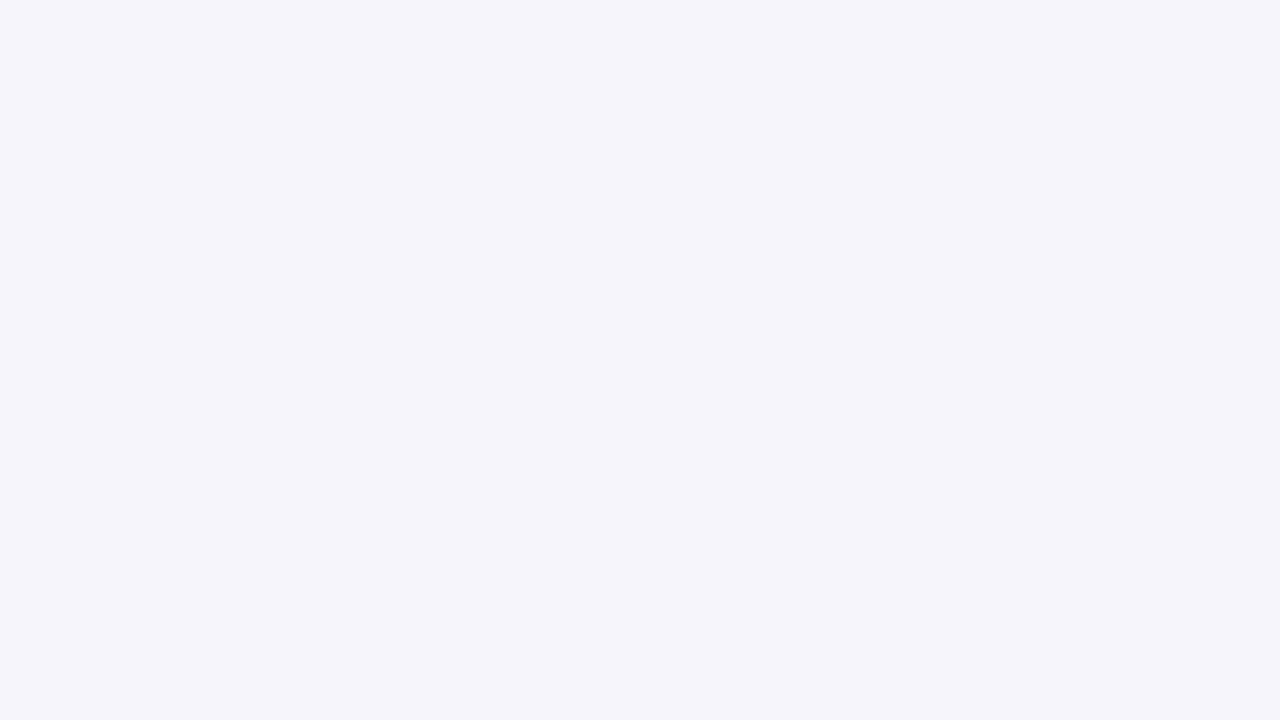

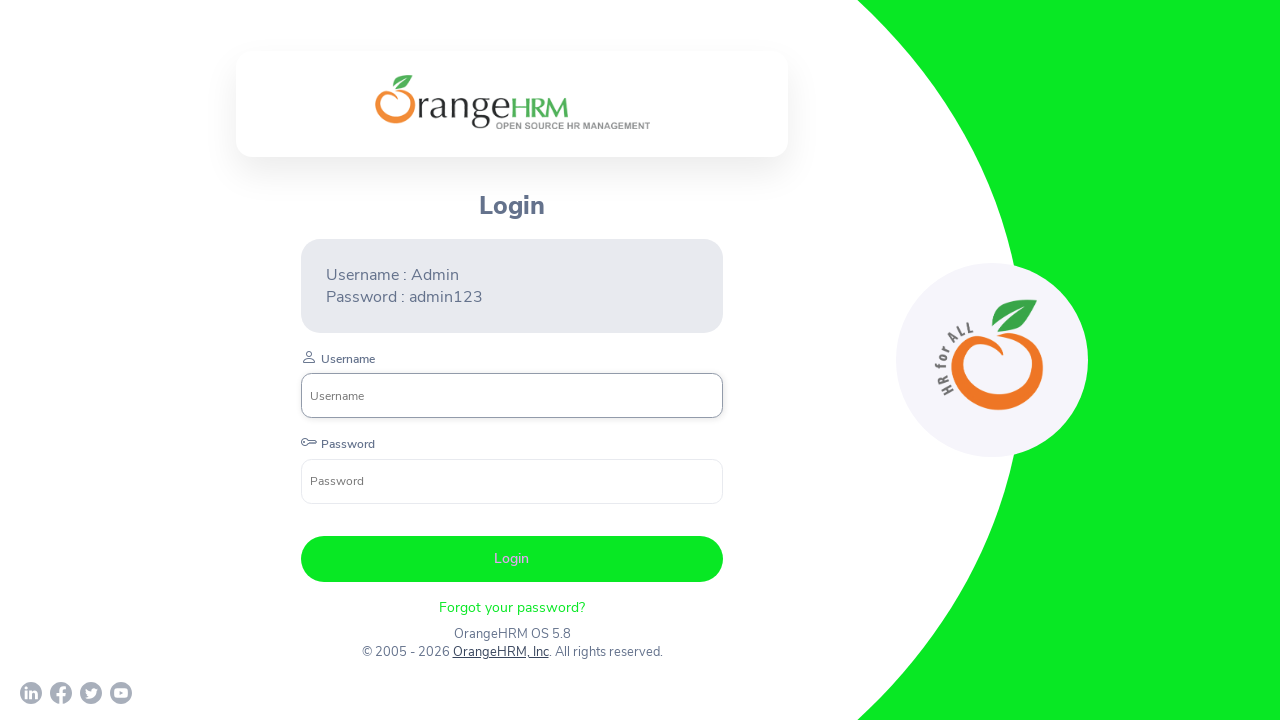